Tests progress bar by starting and stopping it

Starting URL: https://demoqa.com/progress-bar

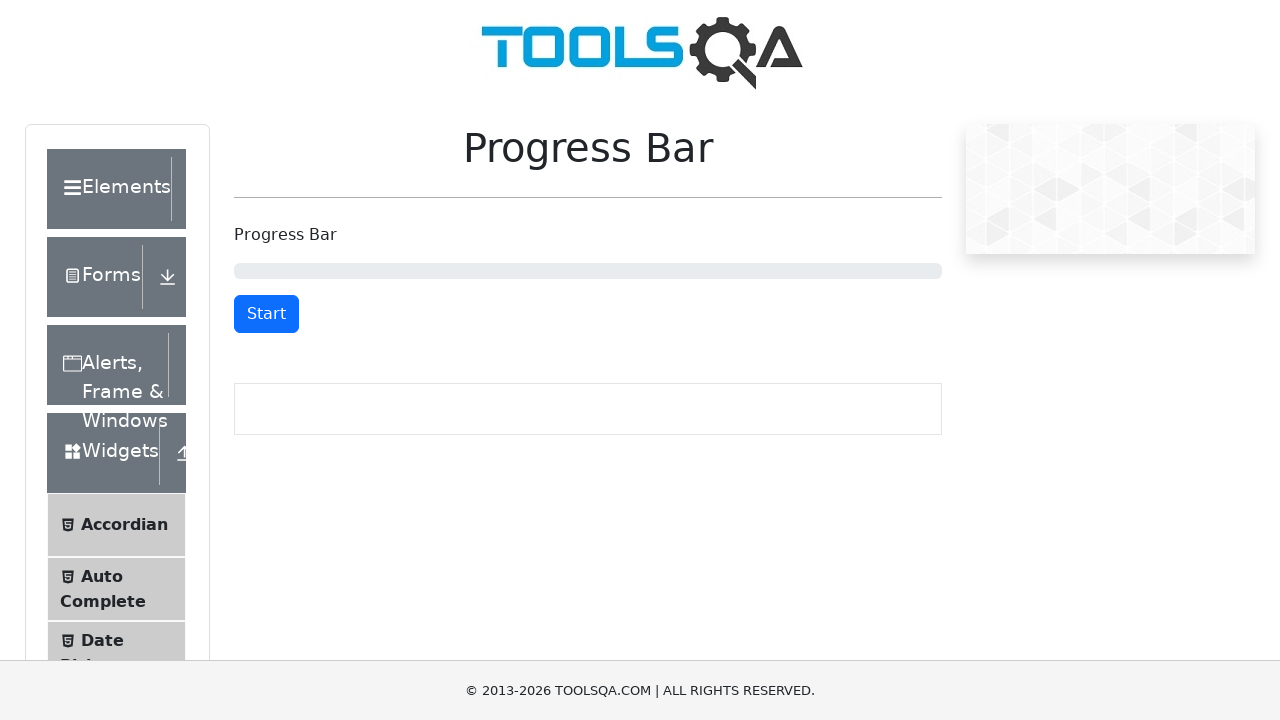

Clicked start button to begin progress bar at (266, 314) on #startStopButton
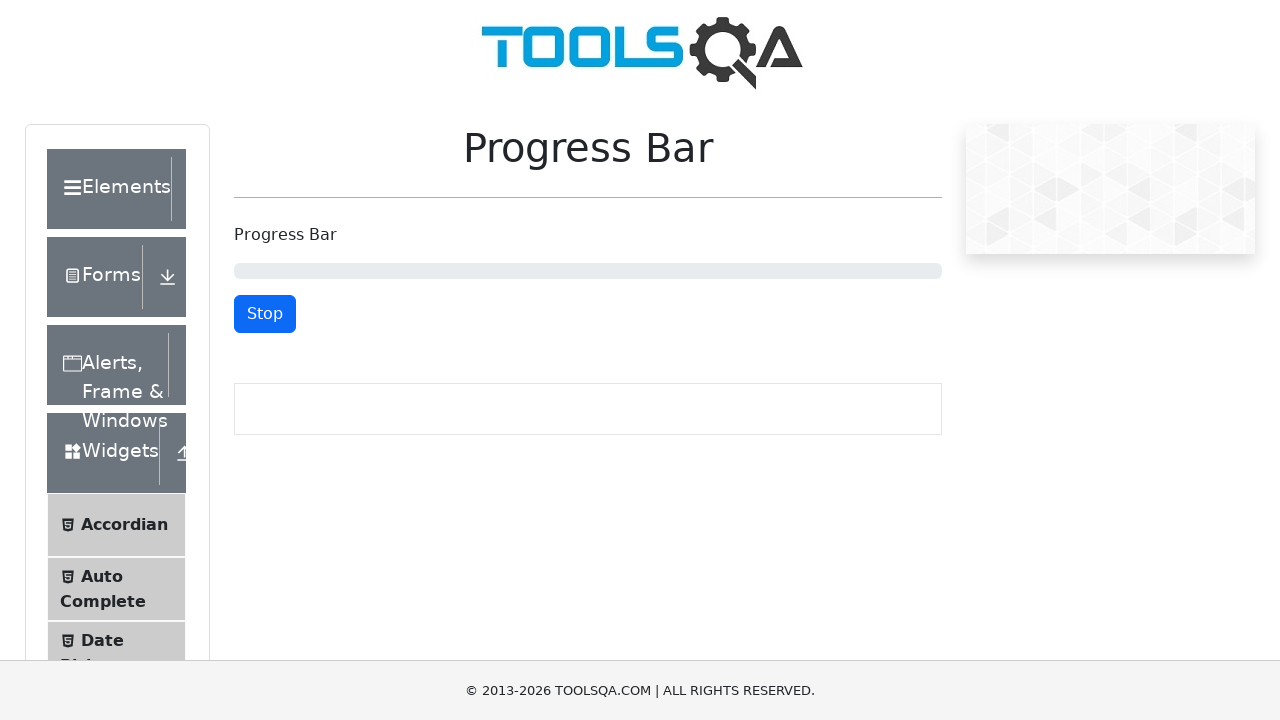

Waited 2 seconds for progress bar to advance
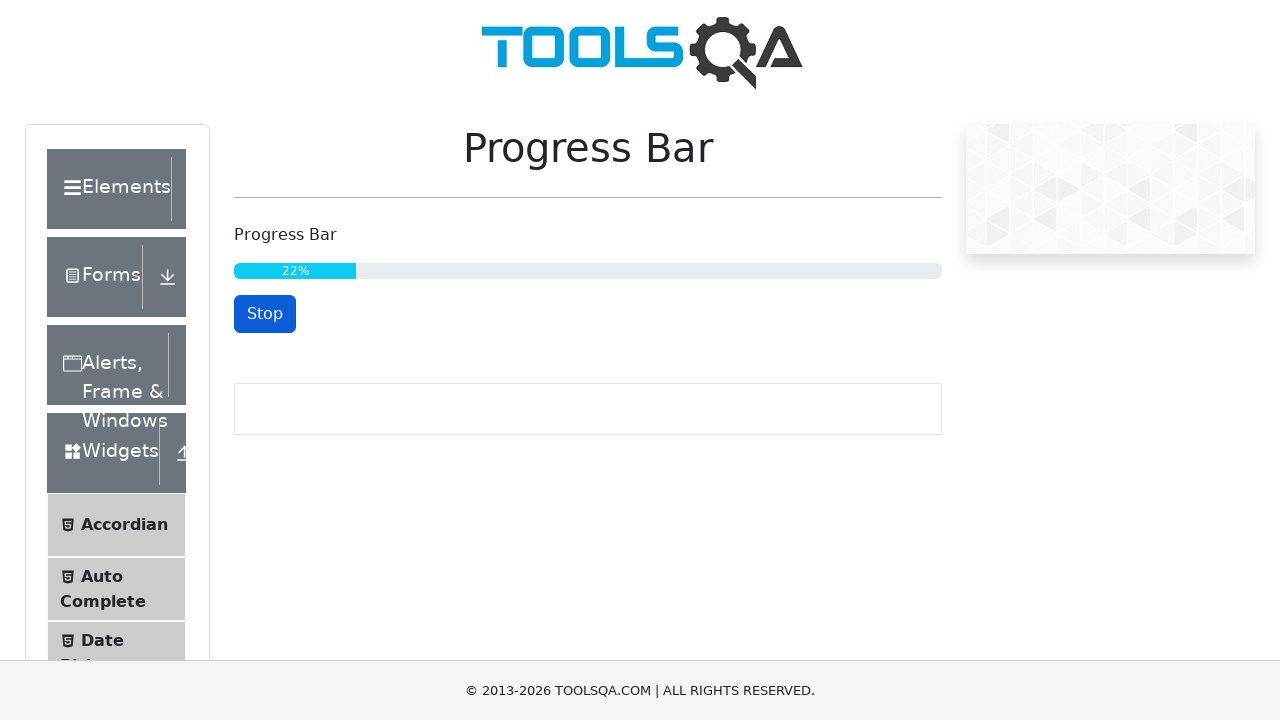

Clicked stop button to halt progress bar at (265, 314) on #startStopButton
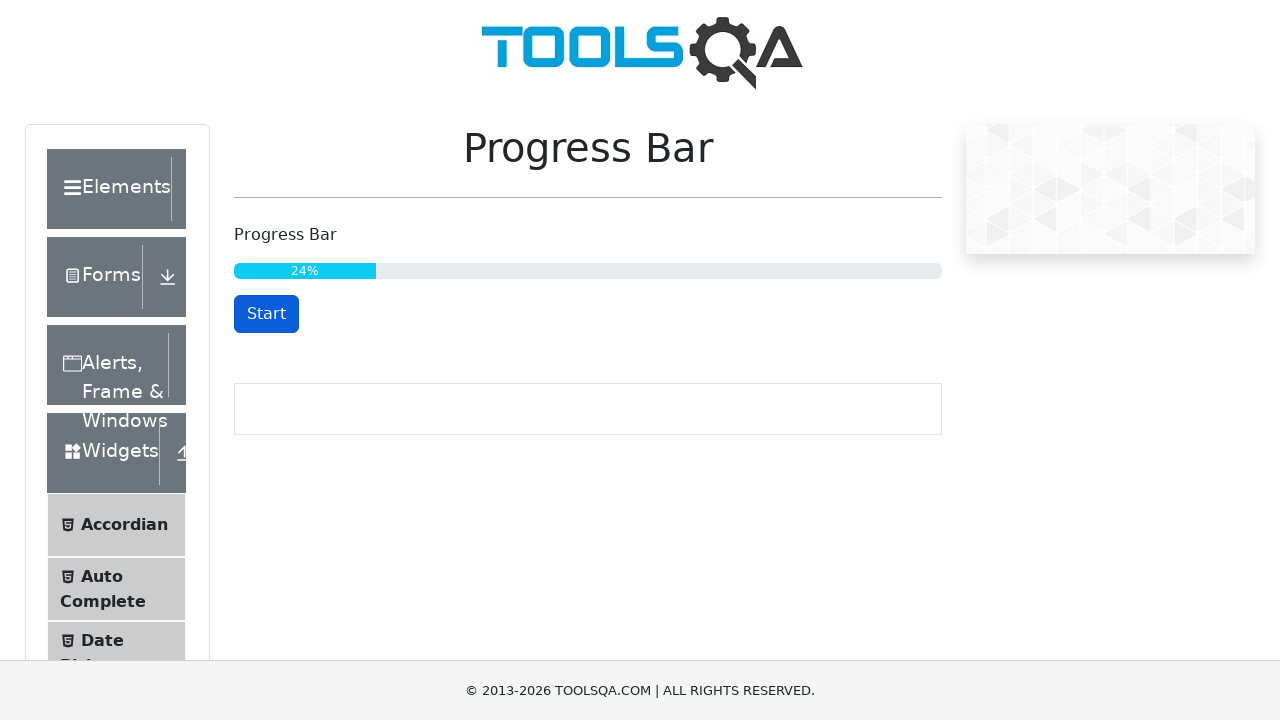

Retrieved progress bar value: 24
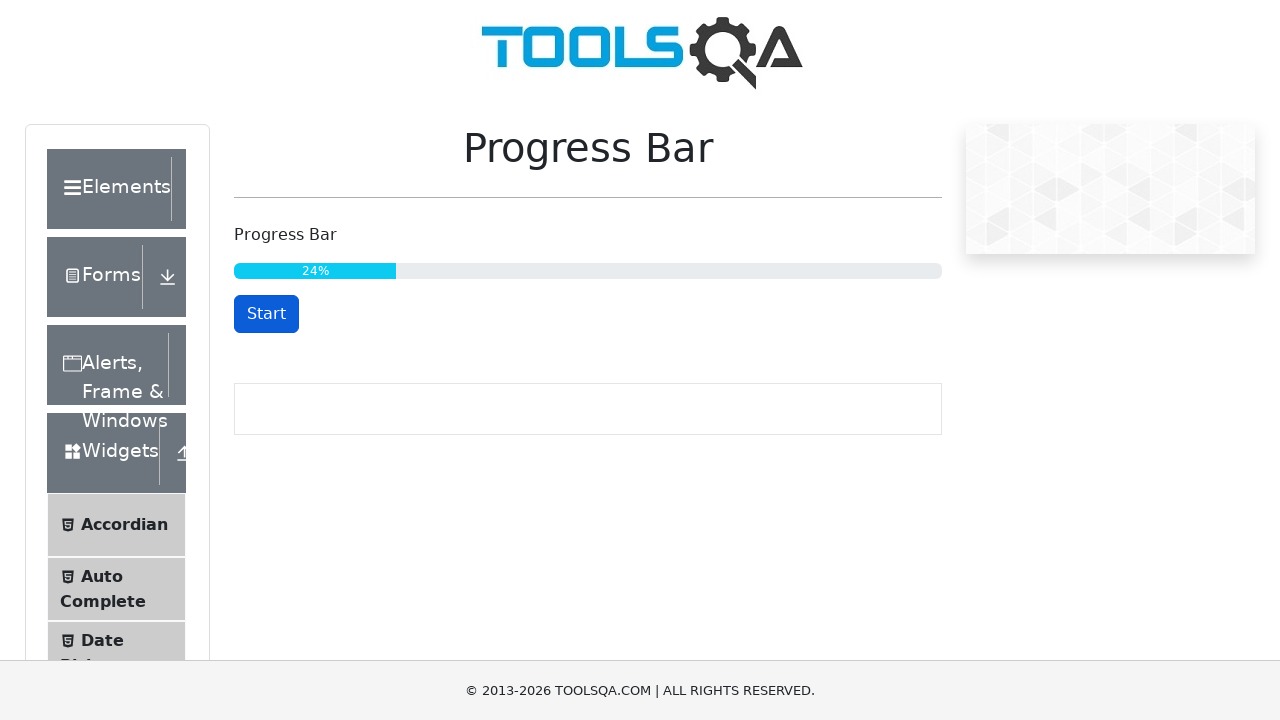

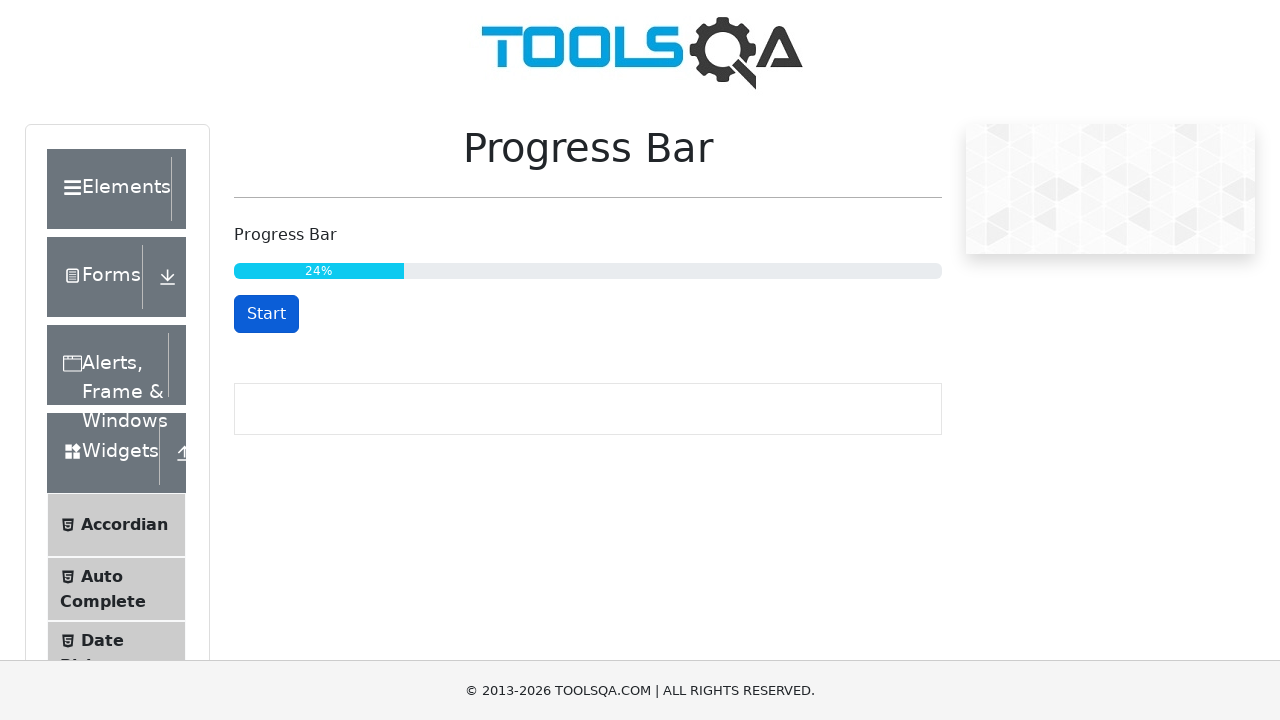